Tests TodoMVC application with Dojo framework by adding three todo items, checking off two of them, and verifying the remaining item count

Starting URL: https://todomvc.com

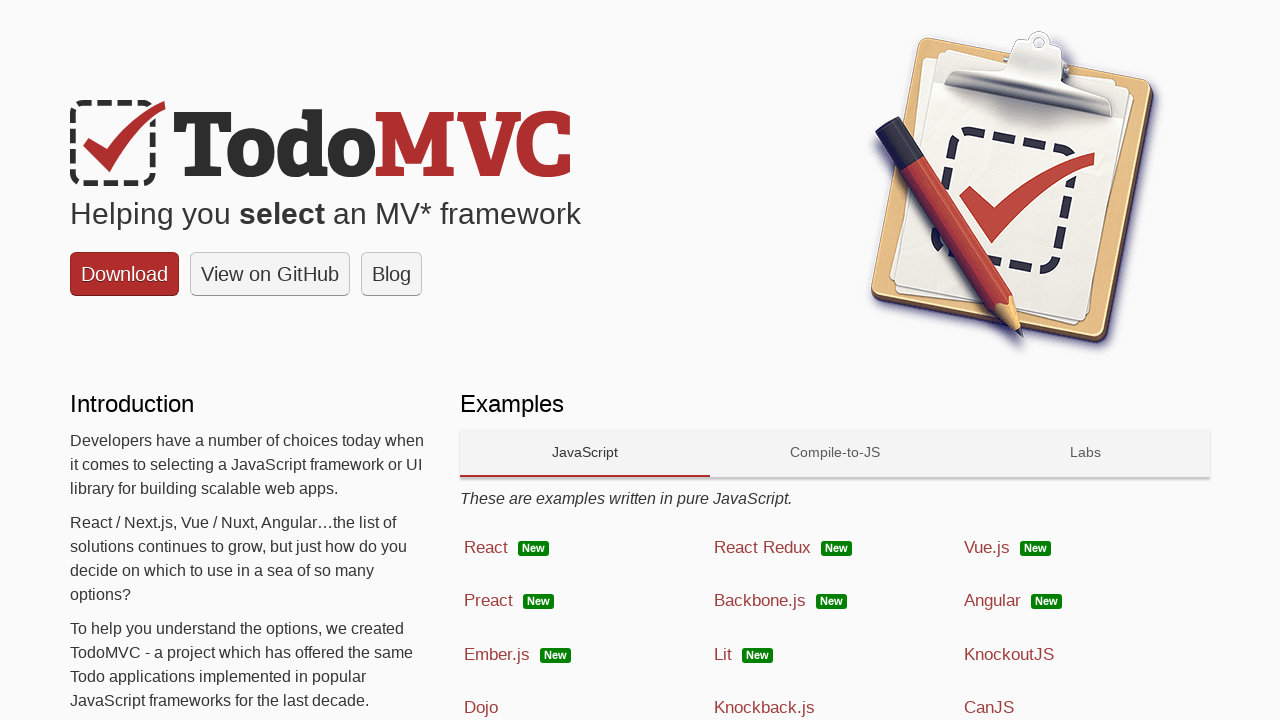

Clicked on Dojo framework link at (585, 704) on a:has-text('Dojo')
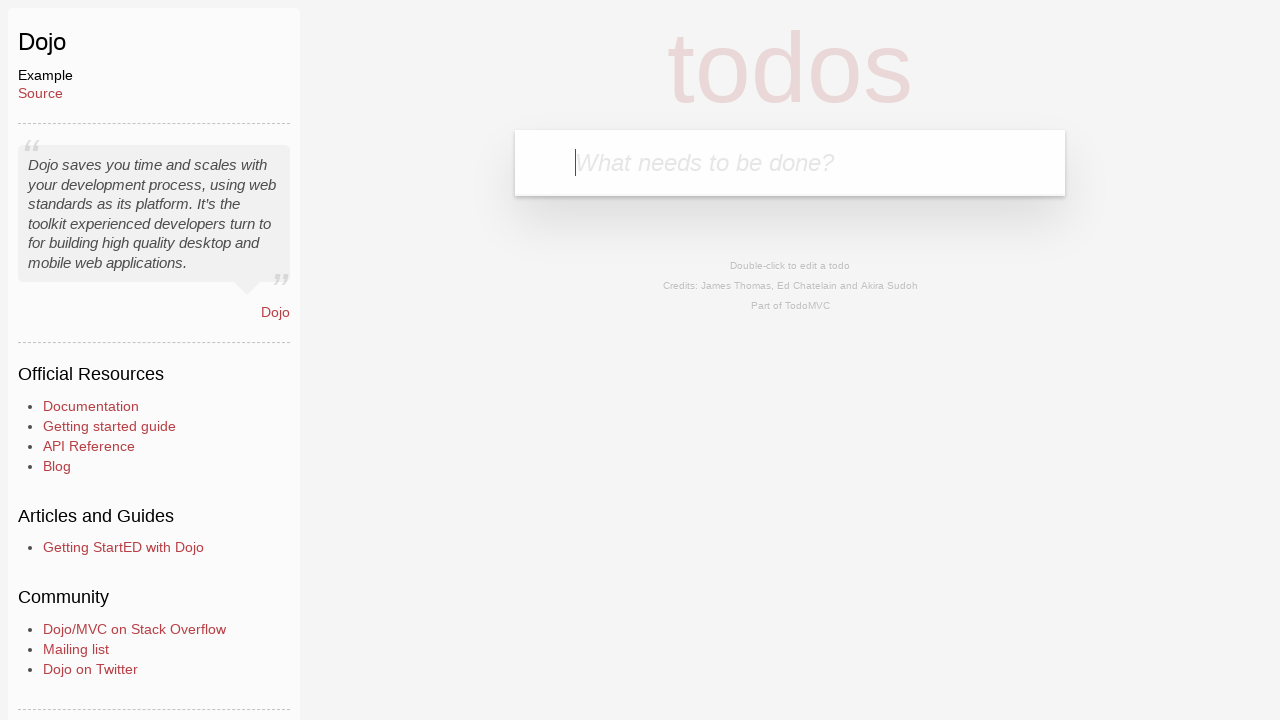

Dojo TodoMVC app loaded and new-todo input is visible
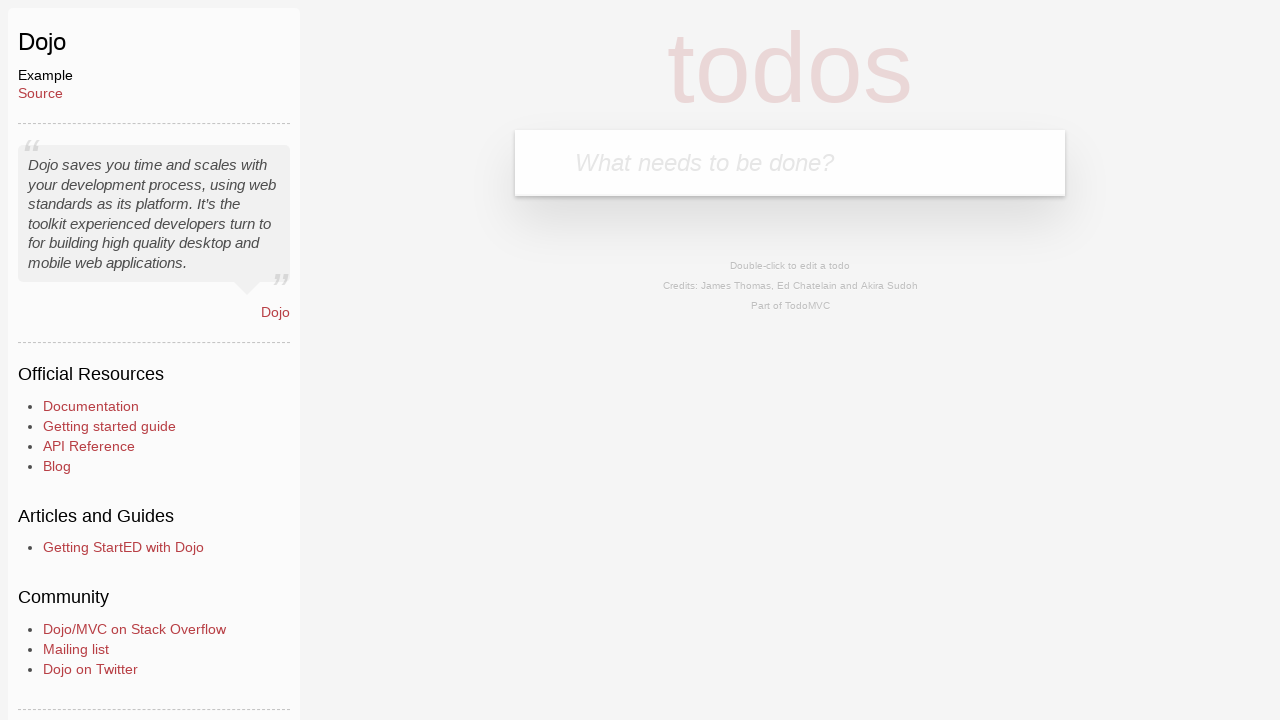

Filled first todo item: 'Plan the camp' on .new-todo
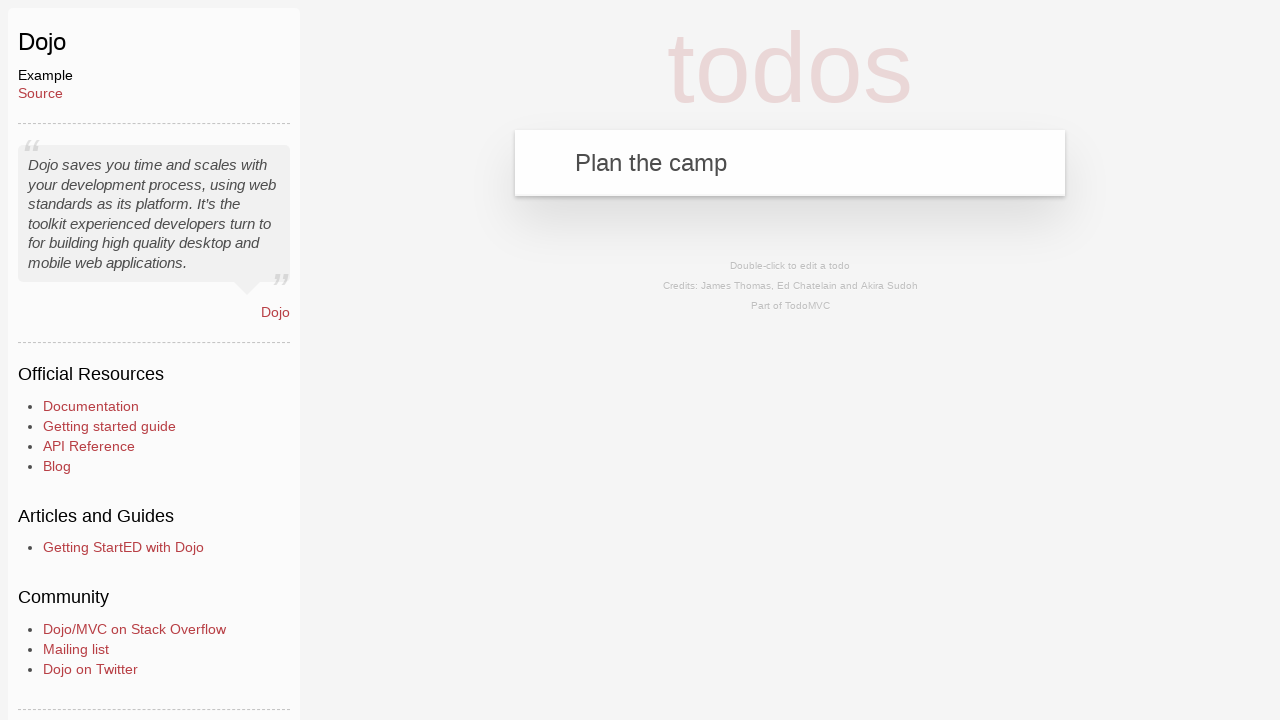

Pressed Enter to add first todo item on .new-todo
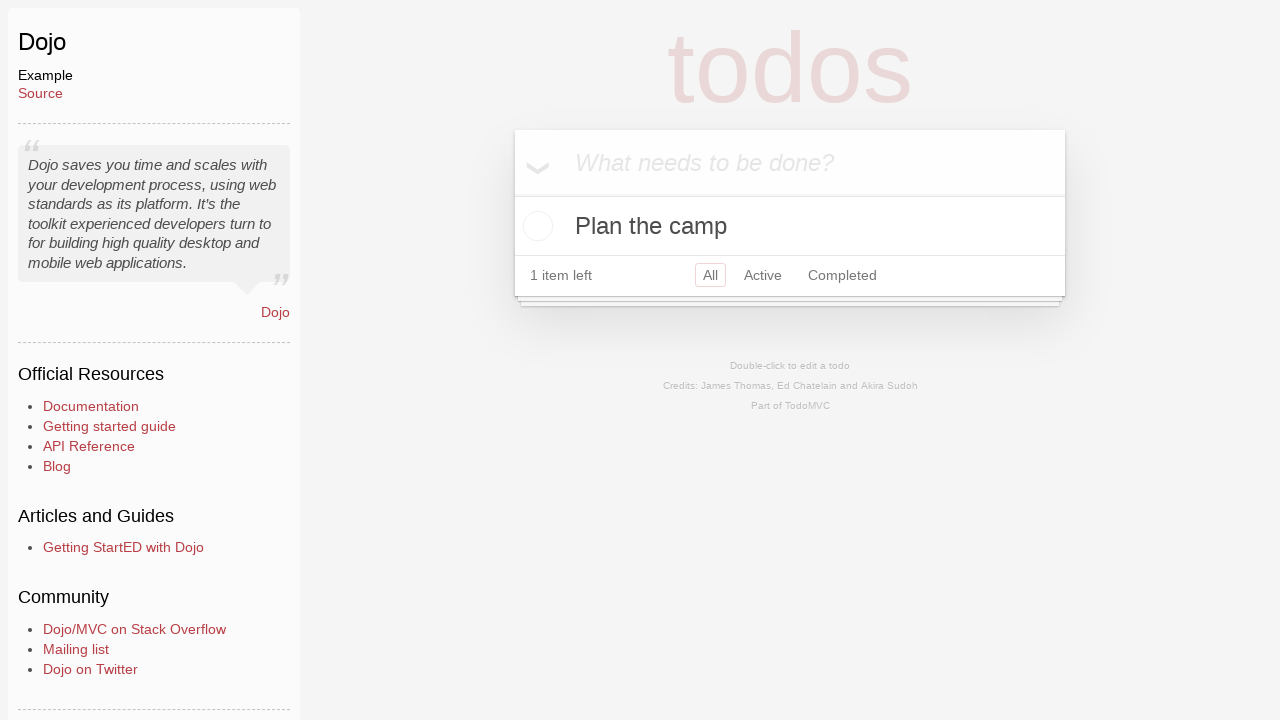

Filled second todo item: 'Take the dog on a walk' on .new-todo
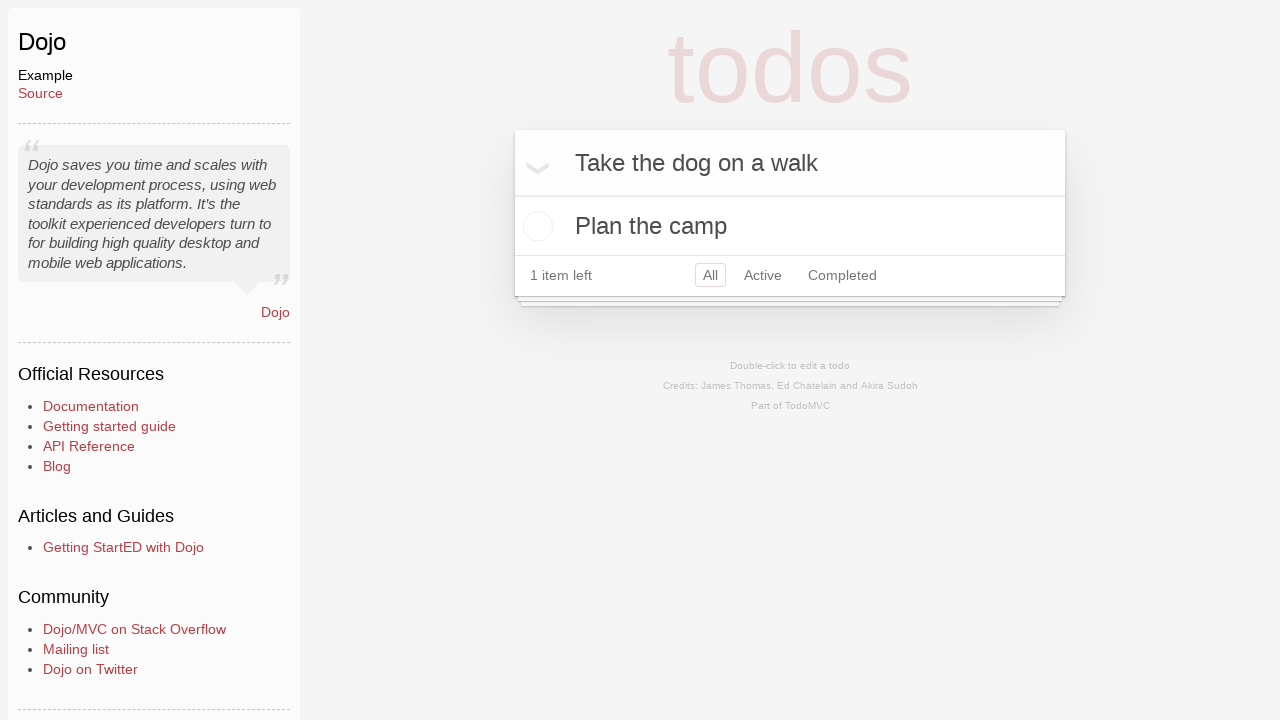

Pressed Enter to add second todo item on .new-todo
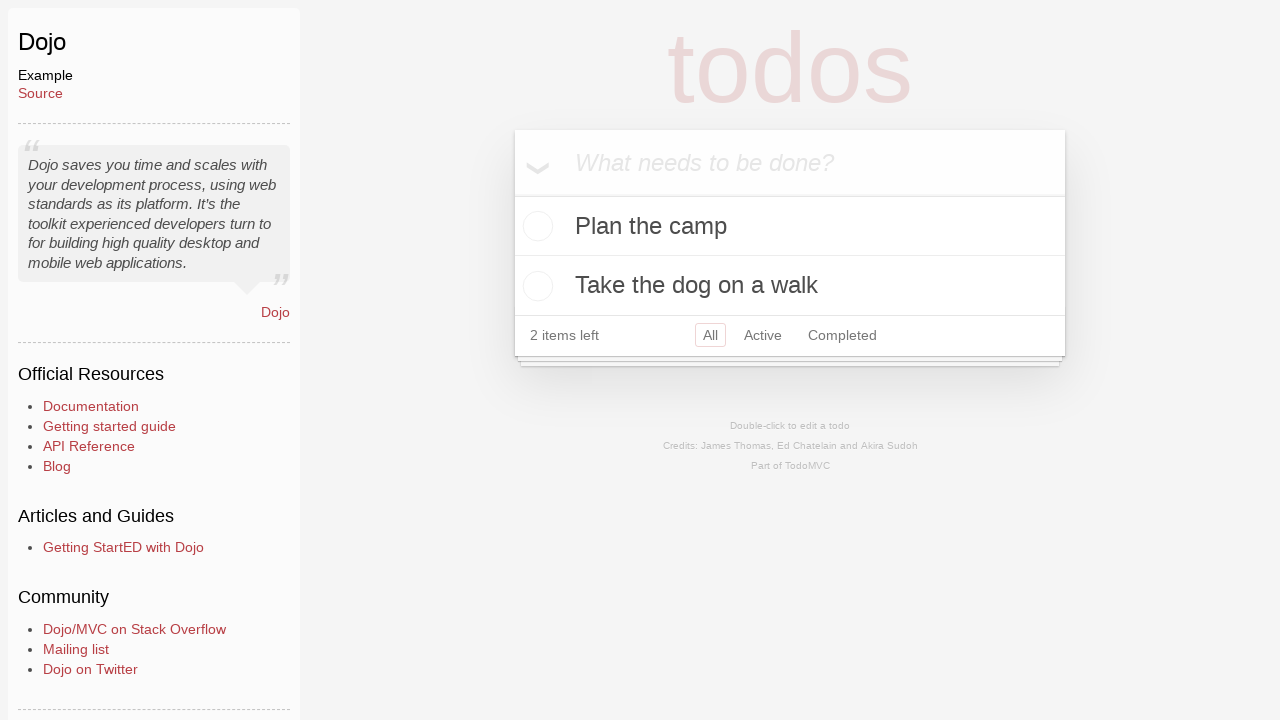

Filled third todo item: 'Study SOLID principals' on .new-todo
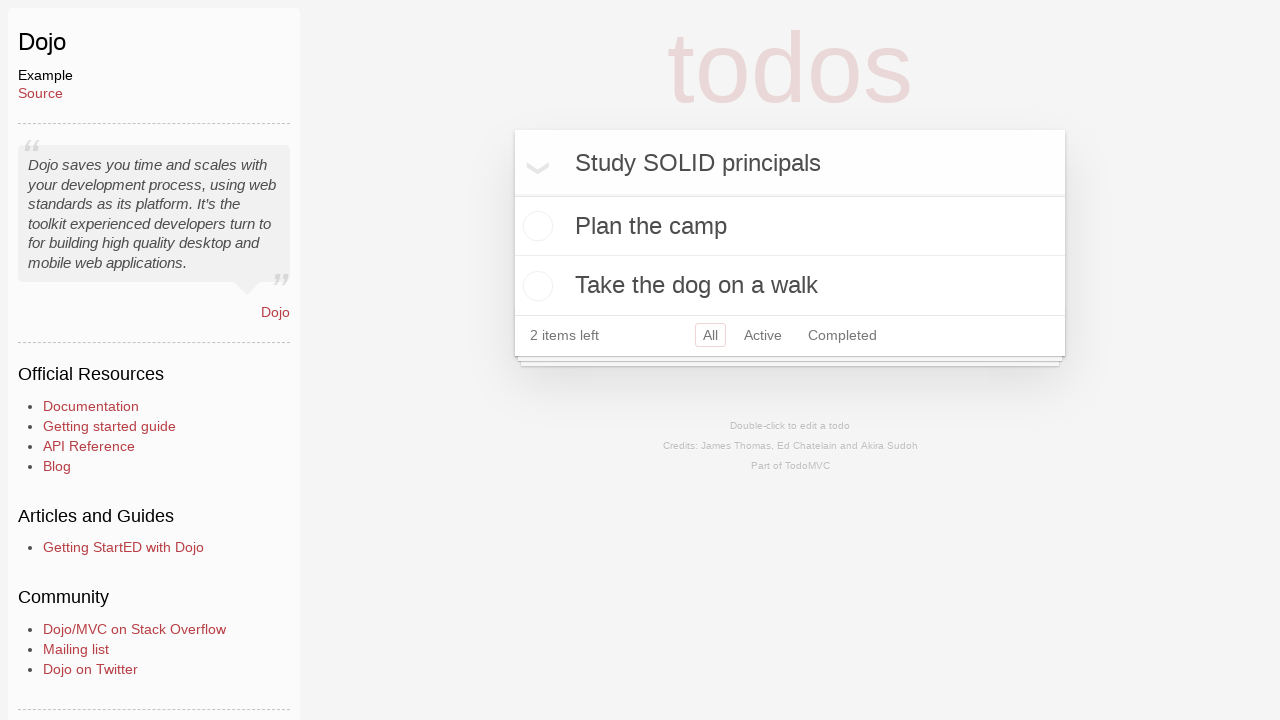

Pressed Enter to add third todo item on .new-todo
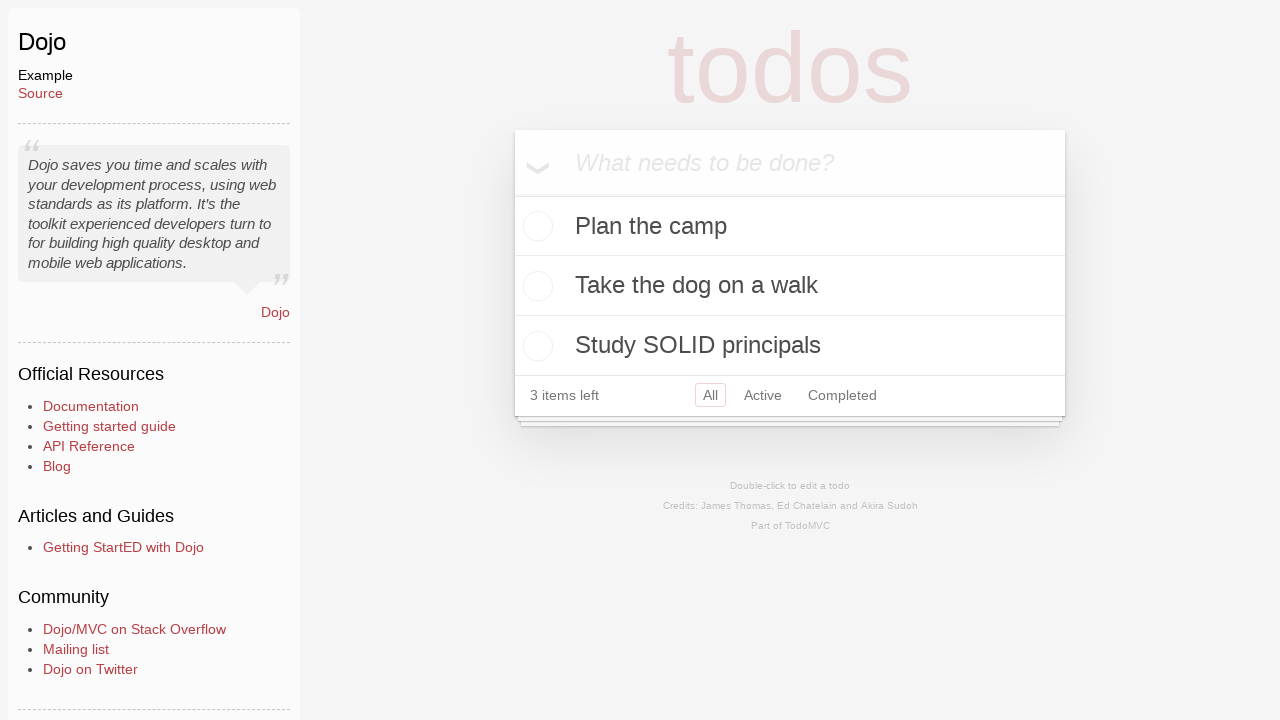

Checked off second todo item: 'Take the dog on a walk' at (535, 286) on li:nth-child(2) .toggle
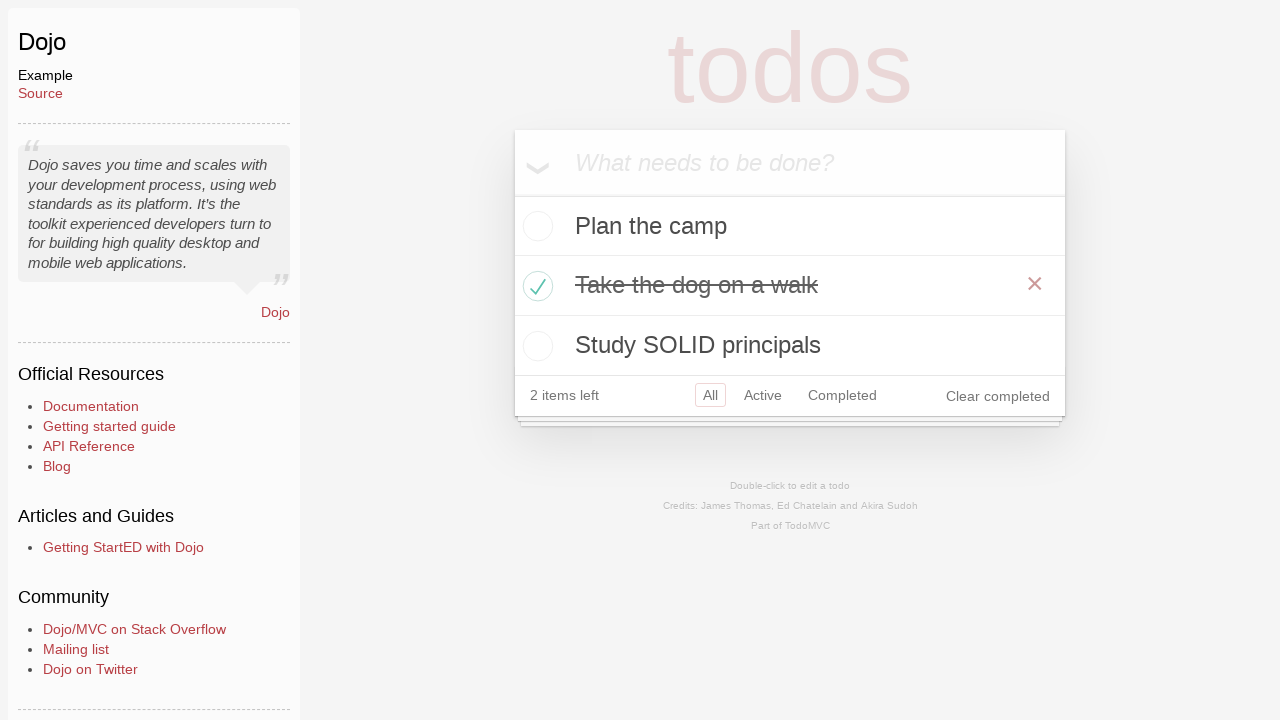

Checked off third todo item: 'Study SOLID principals' at (535, 346) on li:nth-child(3) .toggle
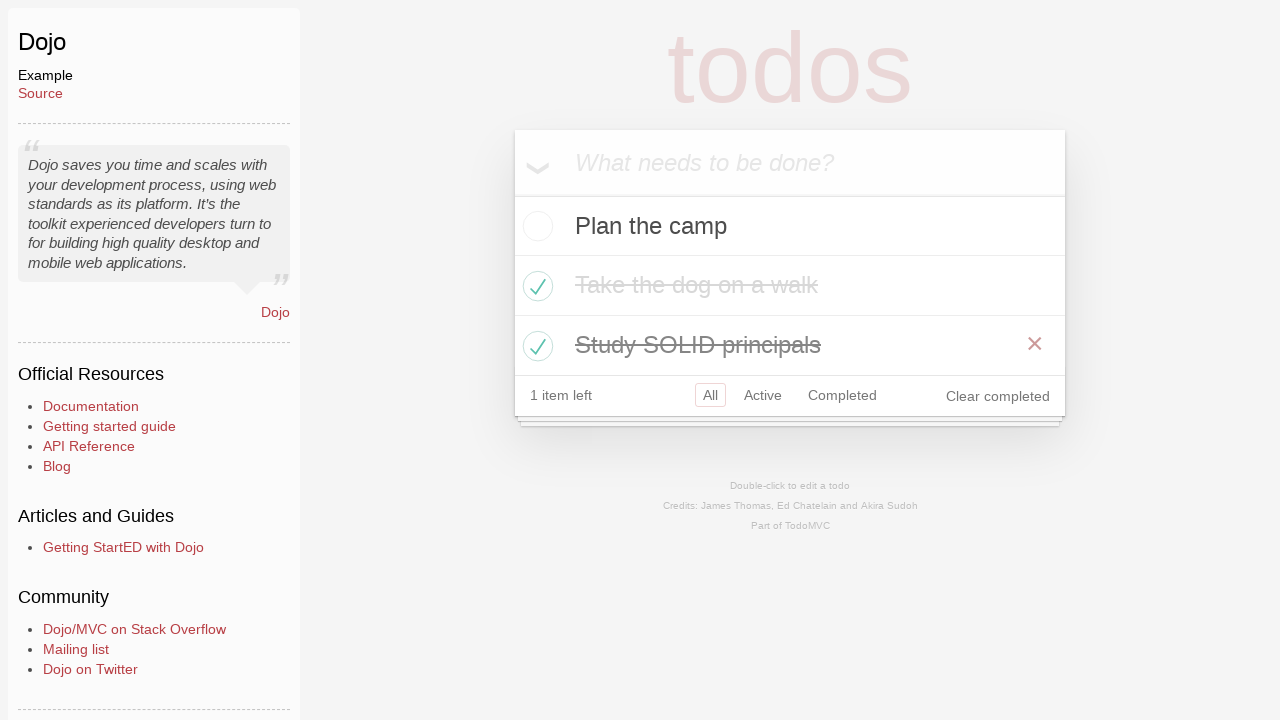

Verified items left count is displayed - 1 item remaining
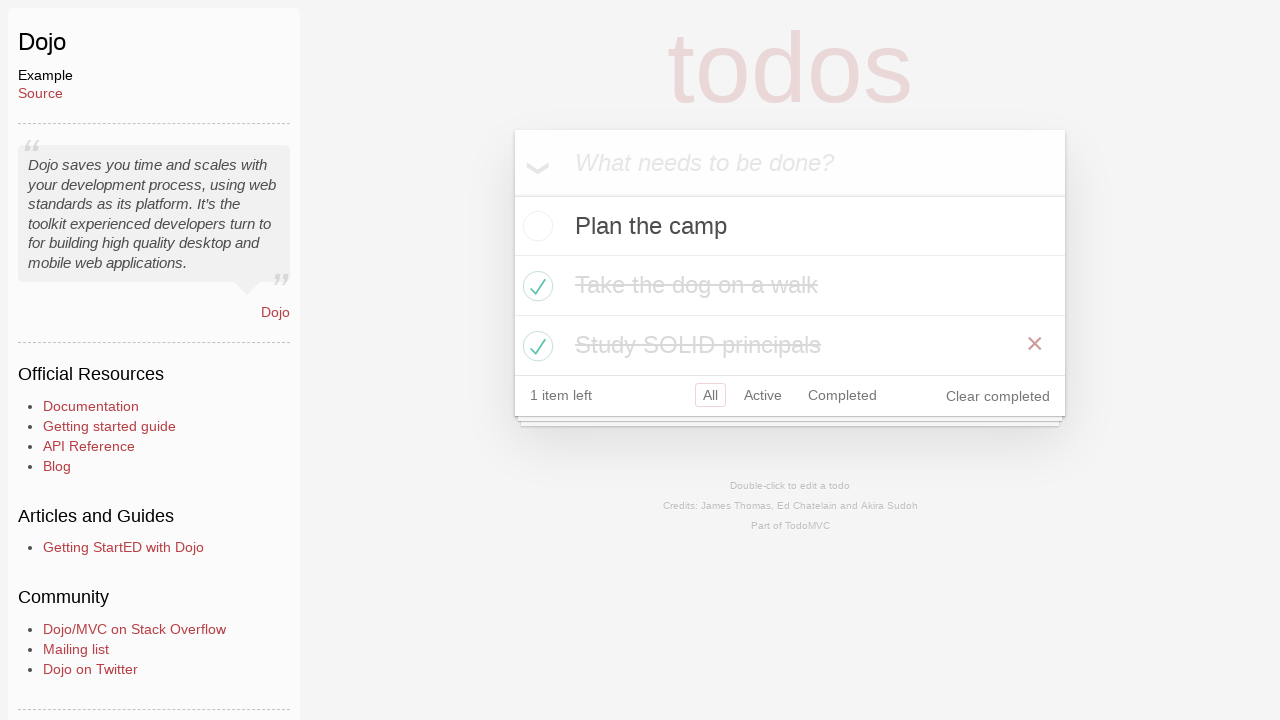

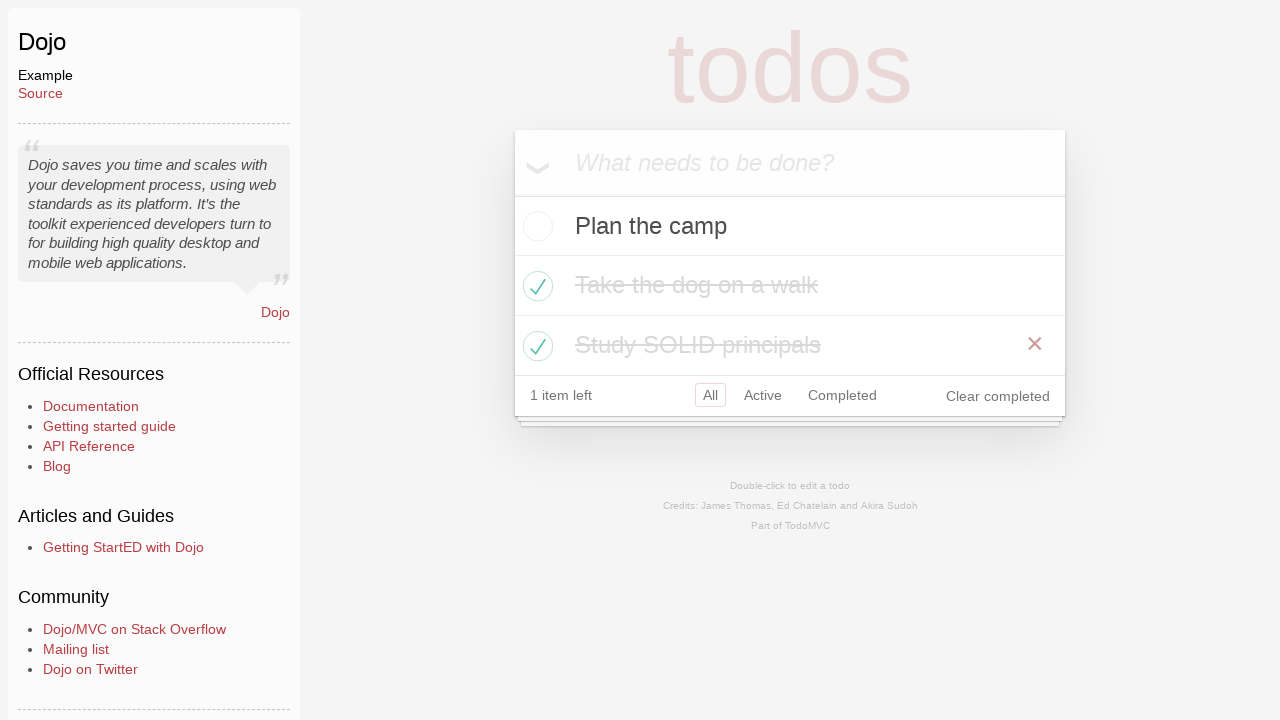